Tests that the Due column in a table can be sorted in ascending order by clicking the column header and verifying the values are in ascending order

Starting URL: http://the-internet.herokuapp.com/tables

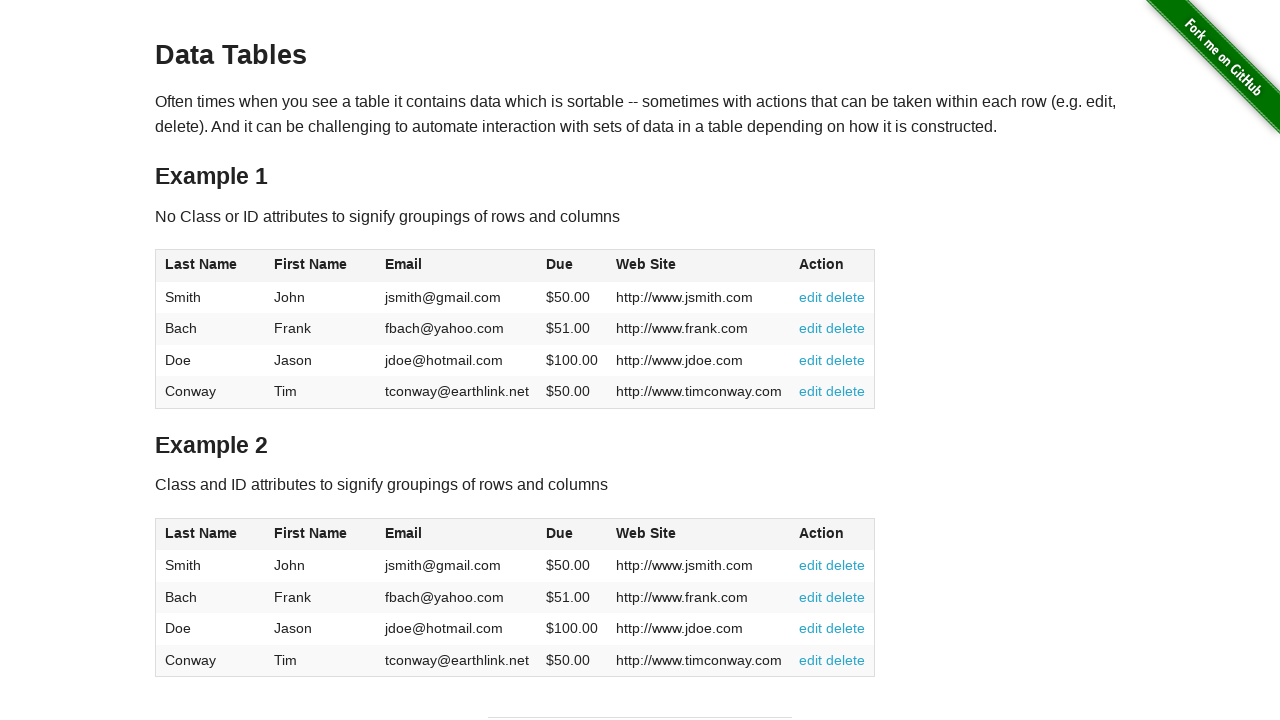

Clicked Due column header to sort ascending at (572, 266) on #table1 thead tr th:nth-of-type(4)
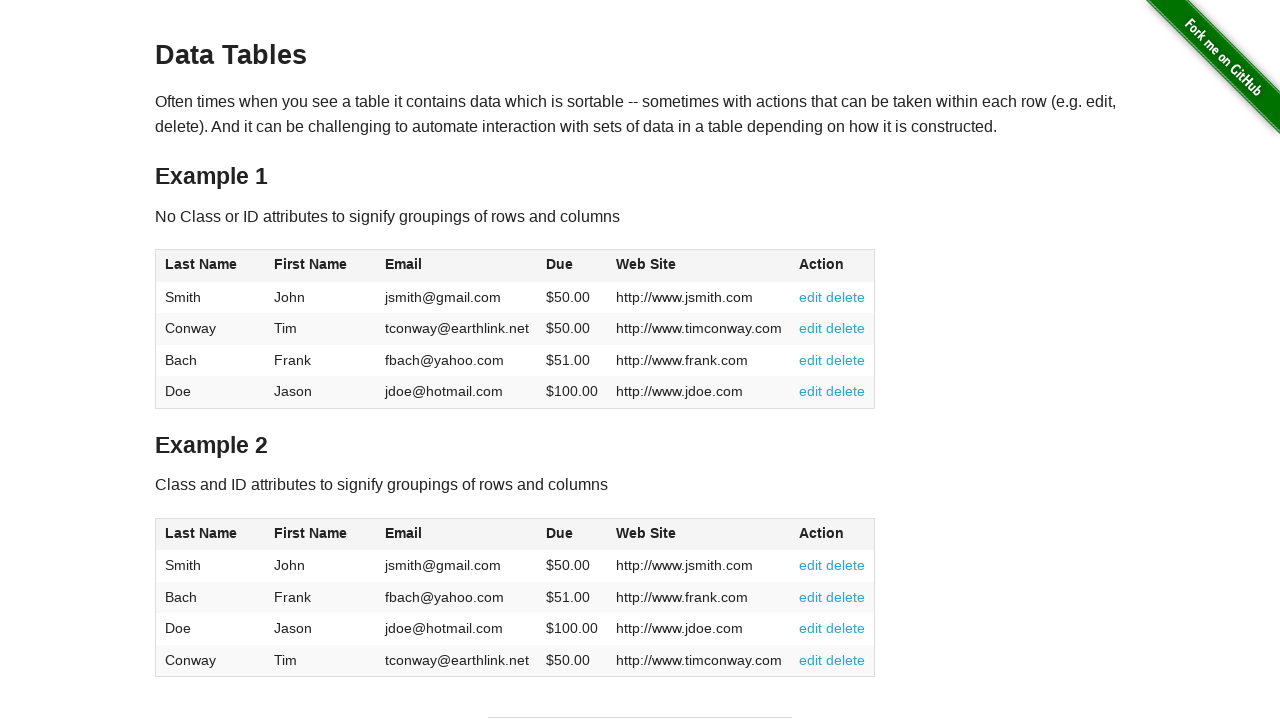

Verified table Due column is ready after sorting
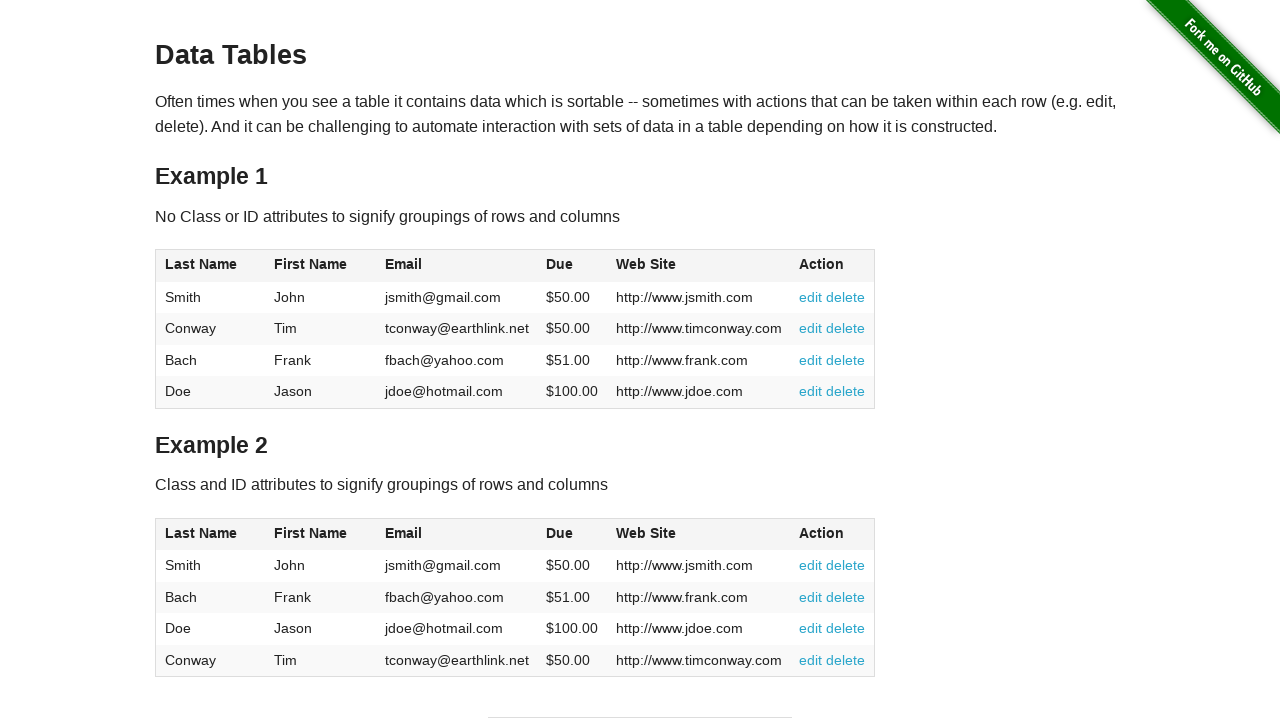

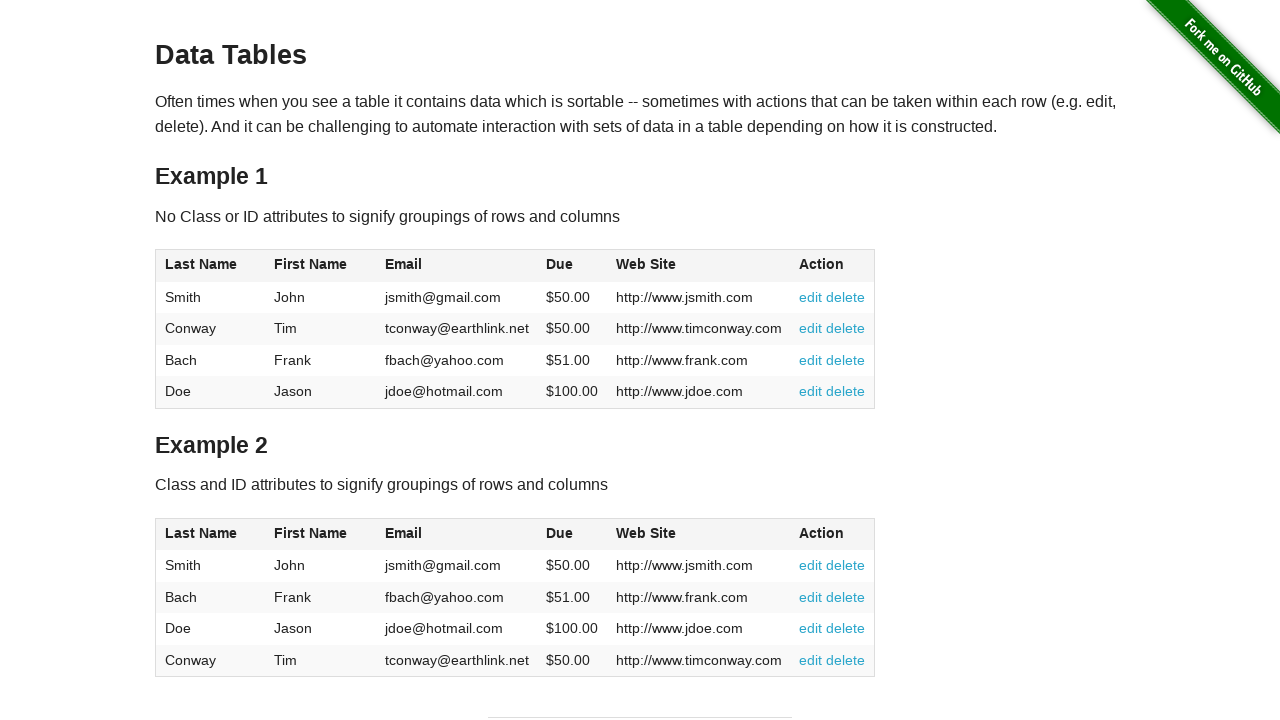